Tests that edits are cancelled when pressing Escape key

Starting URL: https://demo.playwright.dev/todomvc

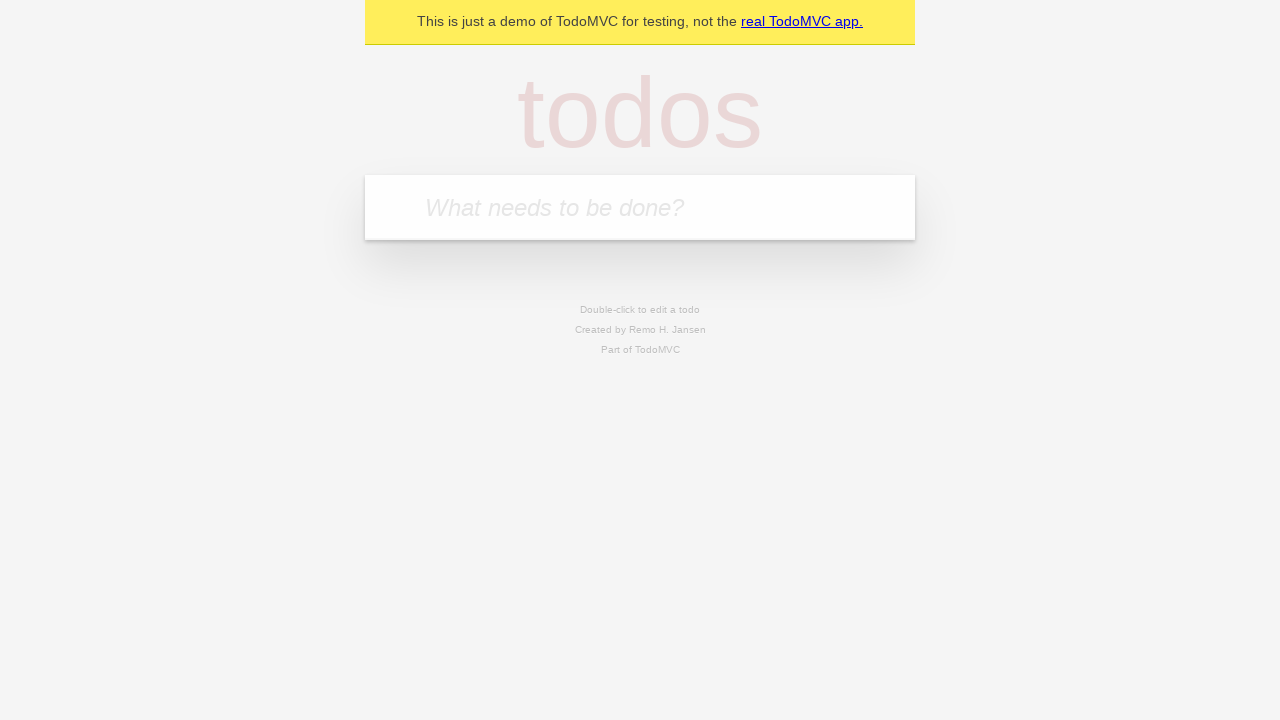

Filled new todo input with 'buy some cheese' on internal:attr=[placeholder="What needs to be done?"i]
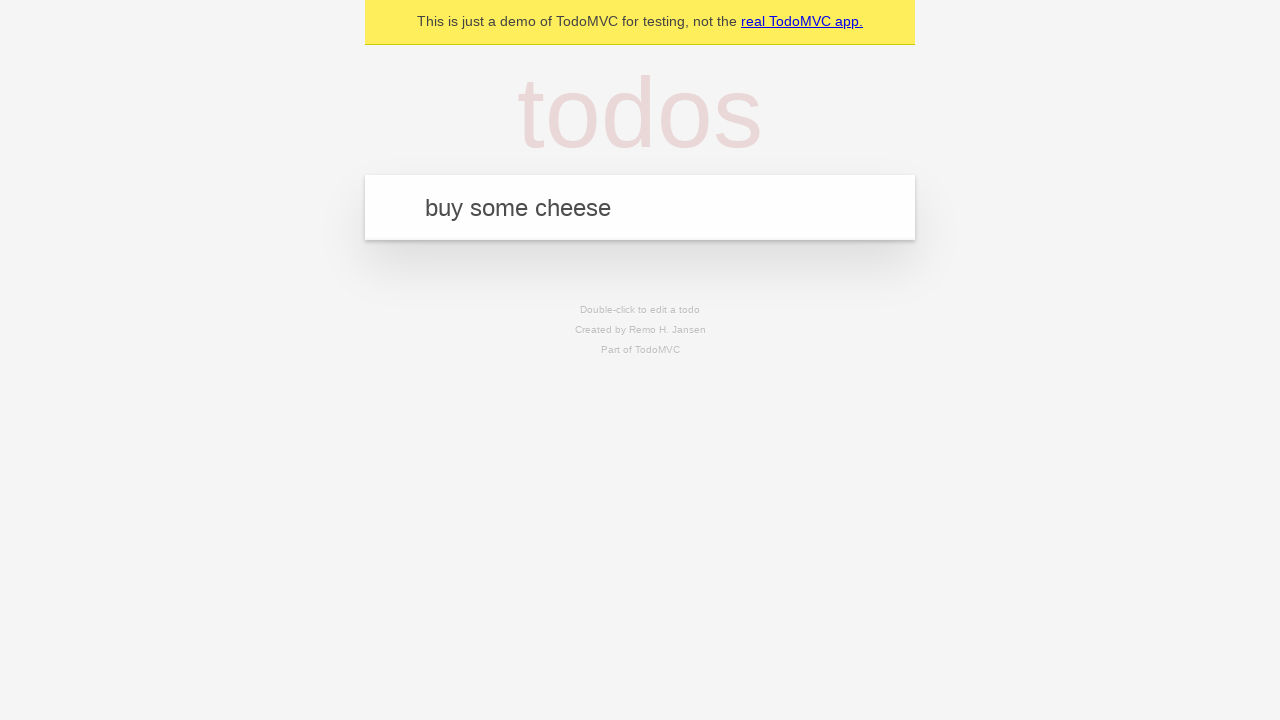

Pressed Enter to create todo 'buy some cheese' on internal:attr=[placeholder="What needs to be done?"i]
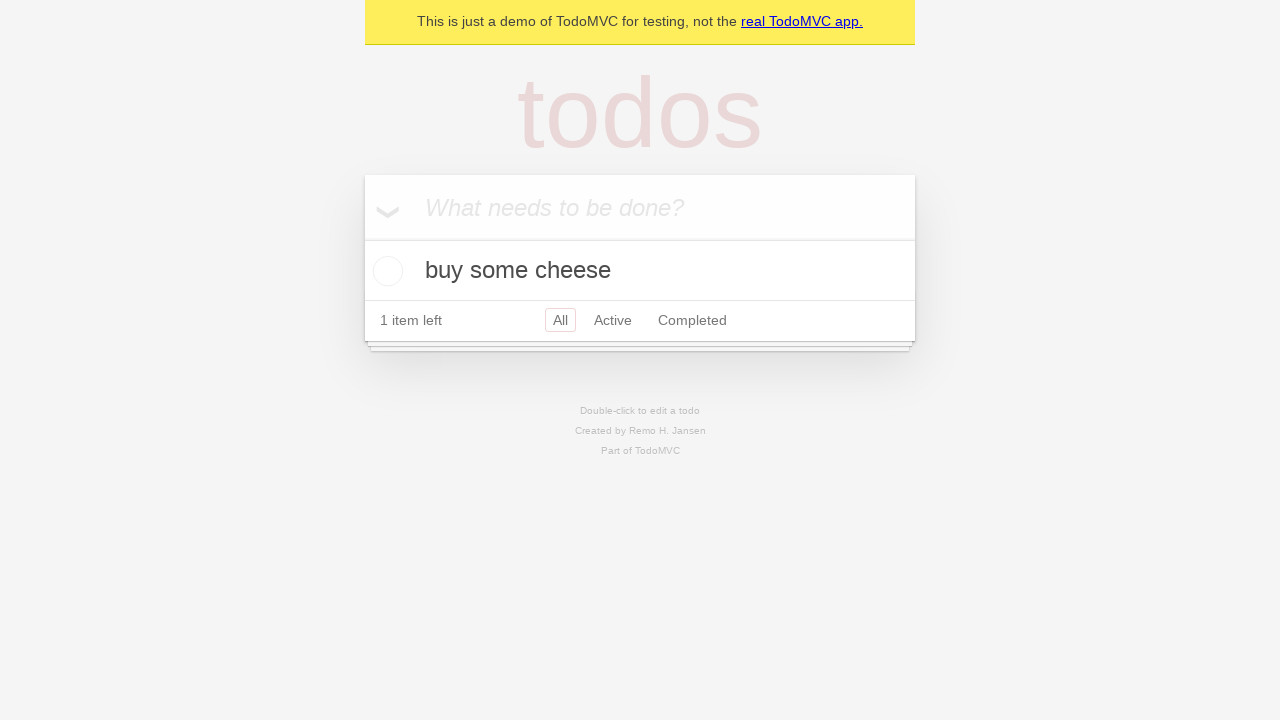

Filled new todo input with 'feed the cat' on internal:attr=[placeholder="What needs to be done?"i]
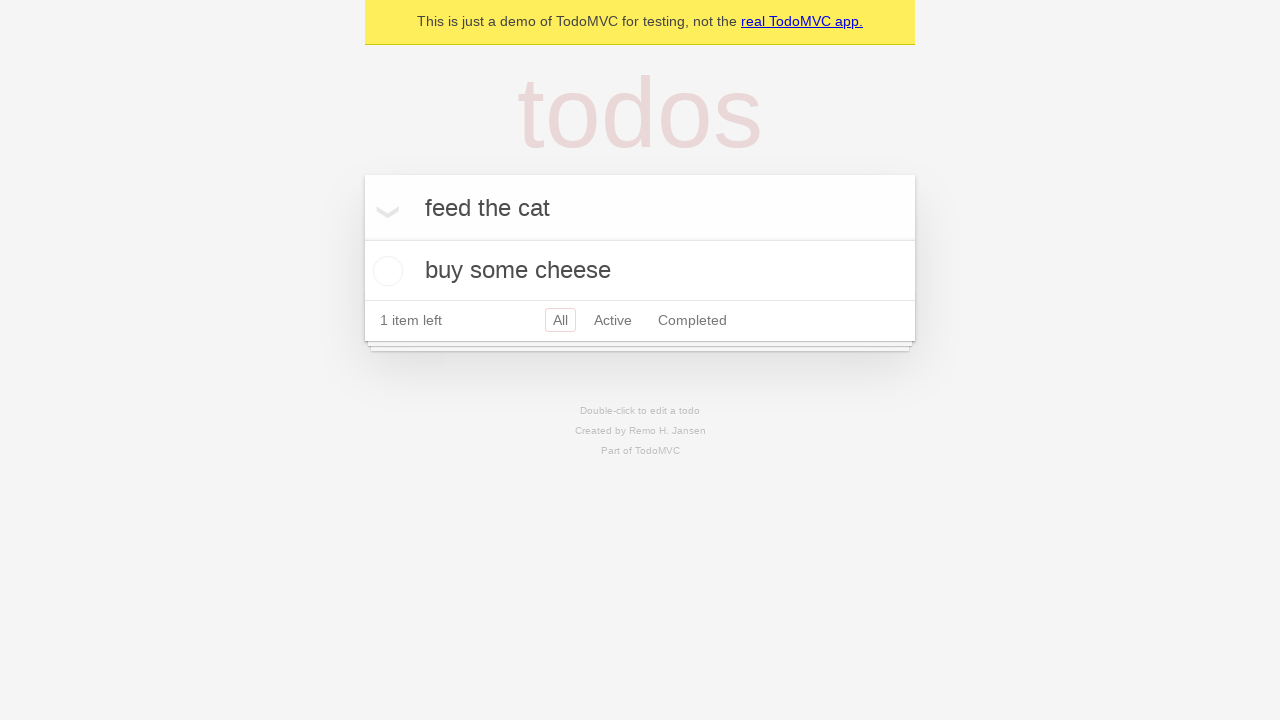

Pressed Enter to create todo 'feed the cat' on internal:attr=[placeholder="What needs to be done?"i]
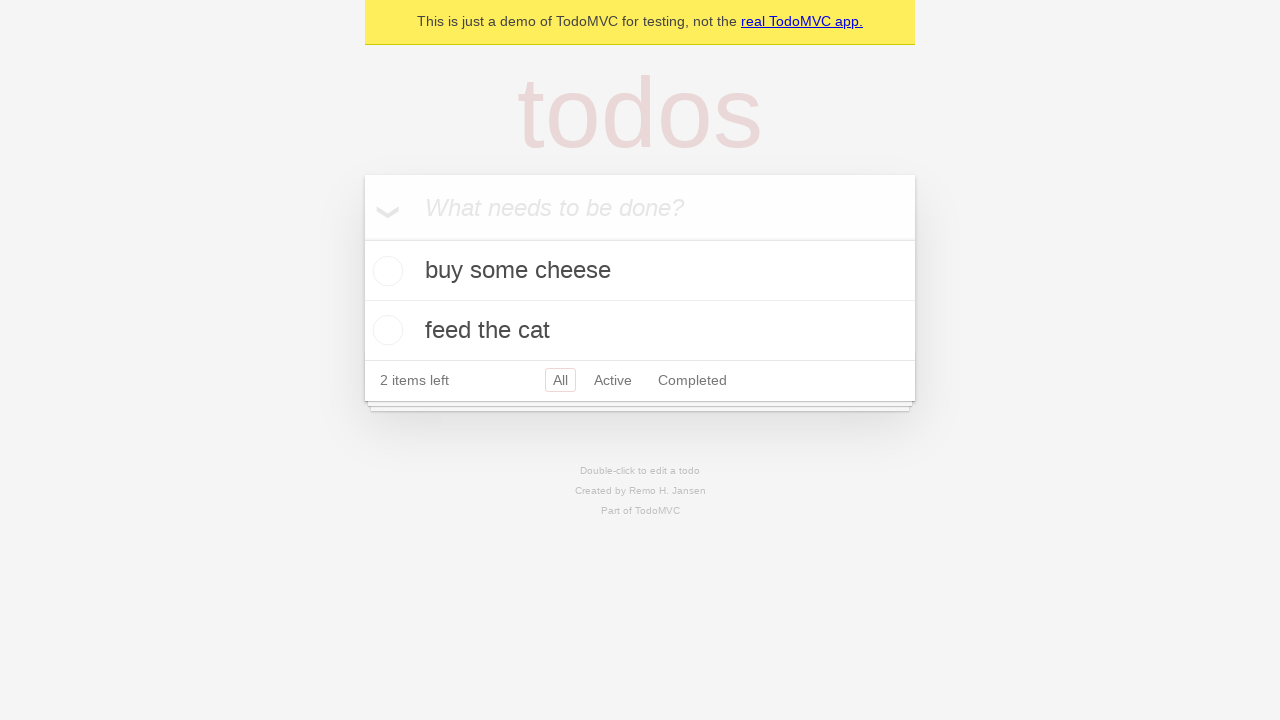

Filled new todo input with 'book a doctors appointment' on internal:attr=[placeholder="What needs to be done?"i]
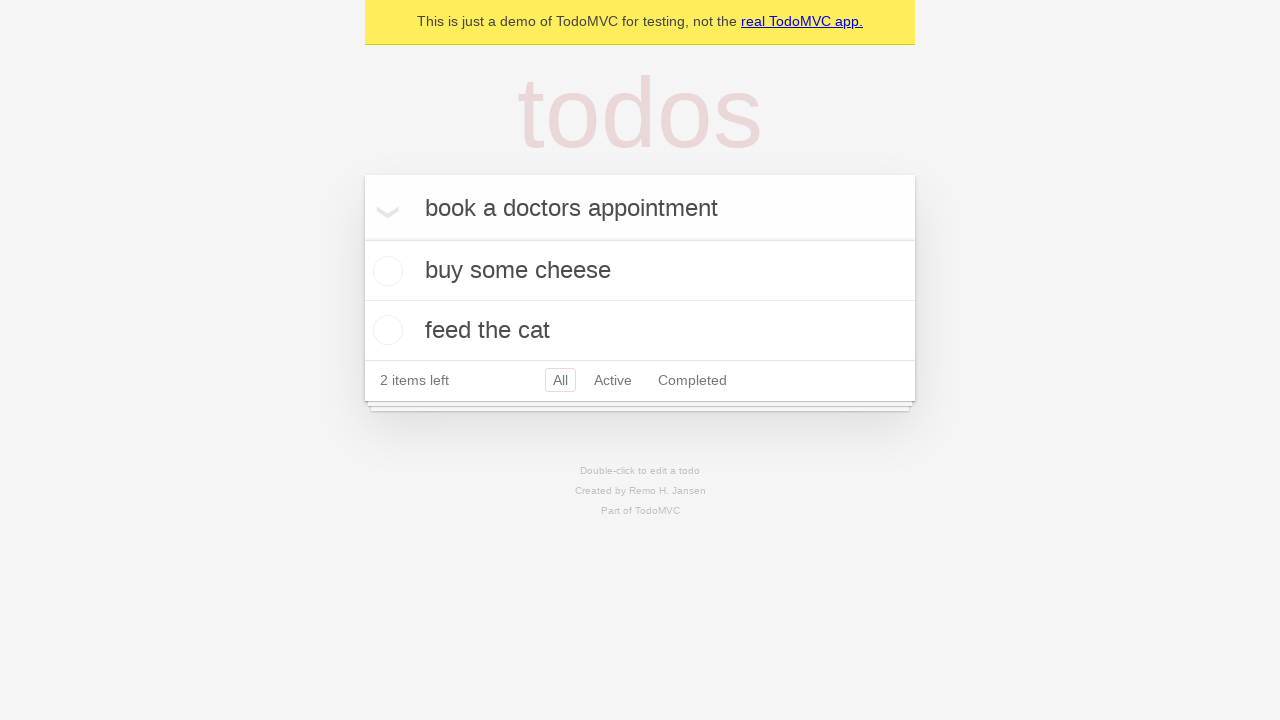

Pressed Enter to create todo 'book a doctors appointment' on internal:attr=[placeholder="What needs to be done?"i]
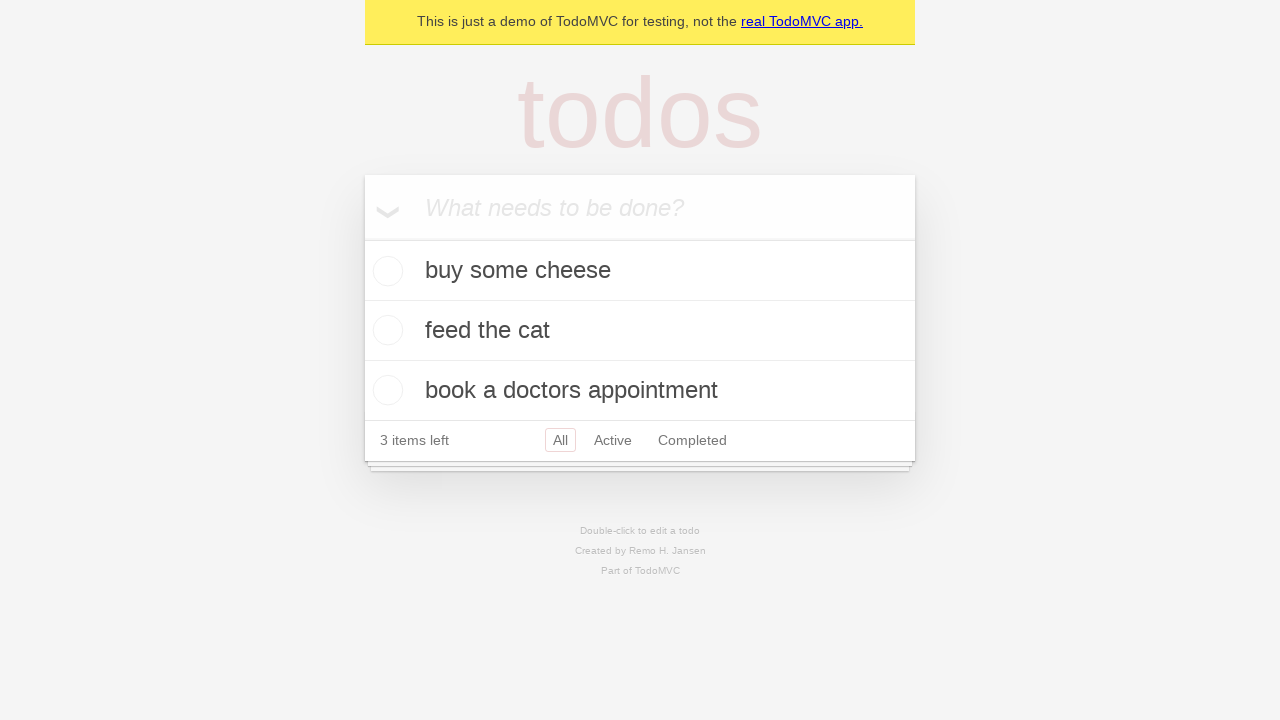

Waited for all 3 todo items to load
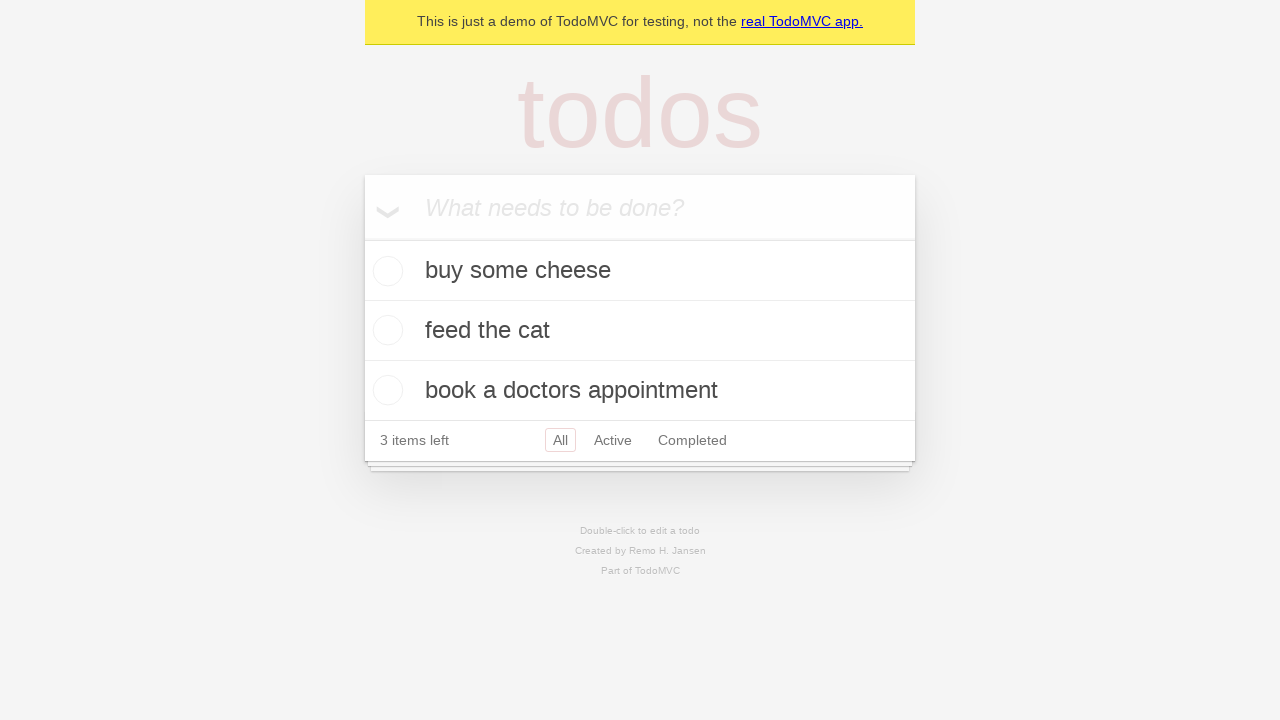

Double-clicked second todo item to enter edit mode at (640, 331) on [data-testid='todo-item'] >> nth=1
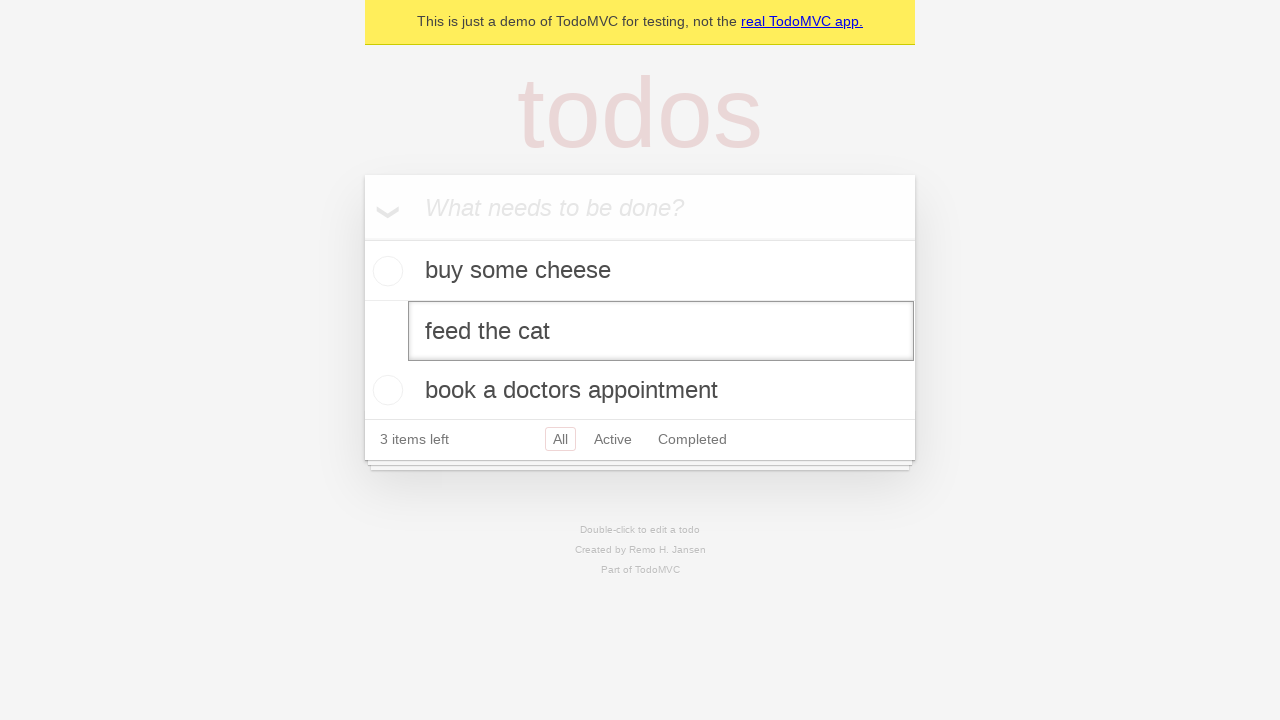

Filled edit input with new text 'buy some sausages' on [data-testid='todo-item'] >> nth=1 >> internal:role=textbox[name="Edit"i]
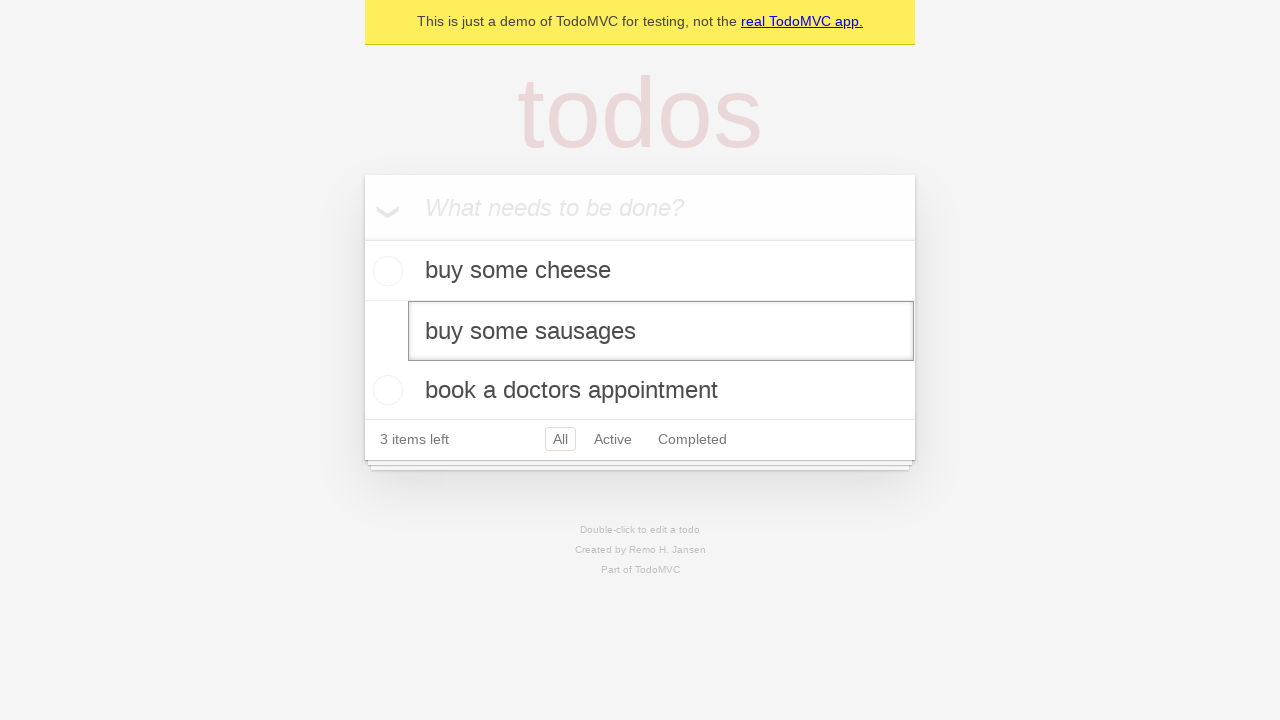

Pressed Escape to cancel edit on [data-testid='todo-item'] >> nth=1 >> internal:role=textbox[name="Edit"i]
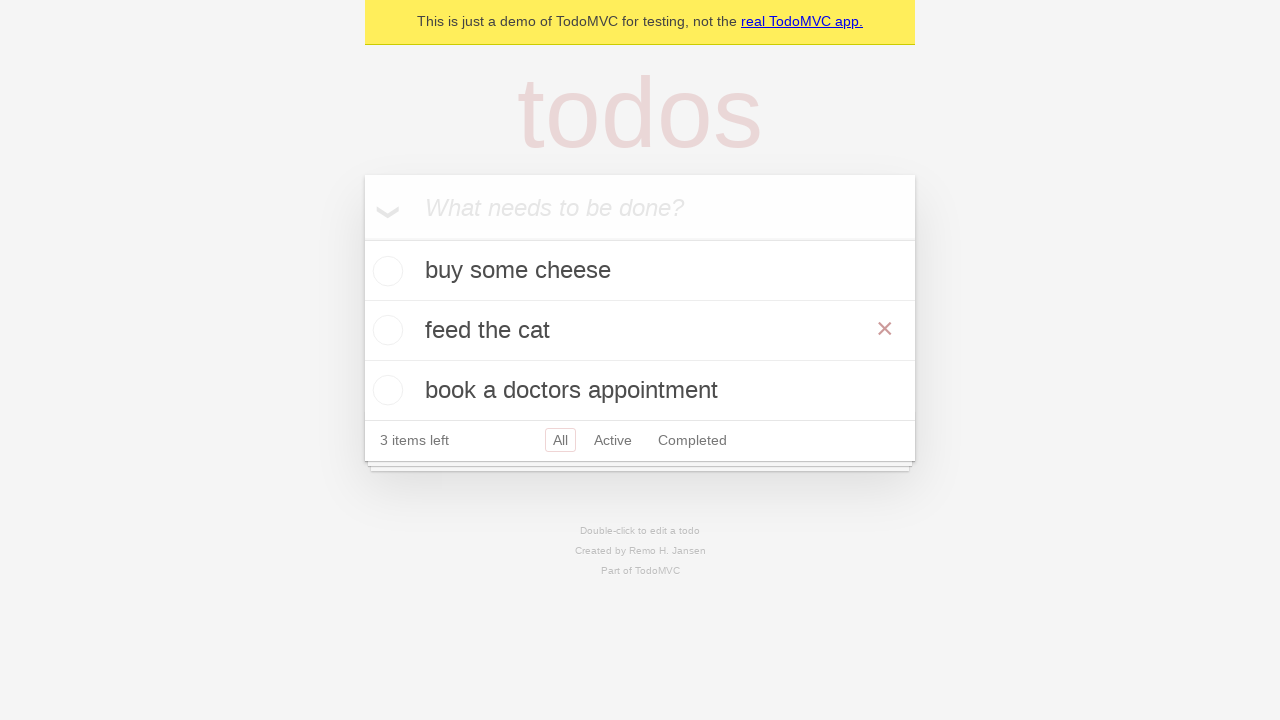

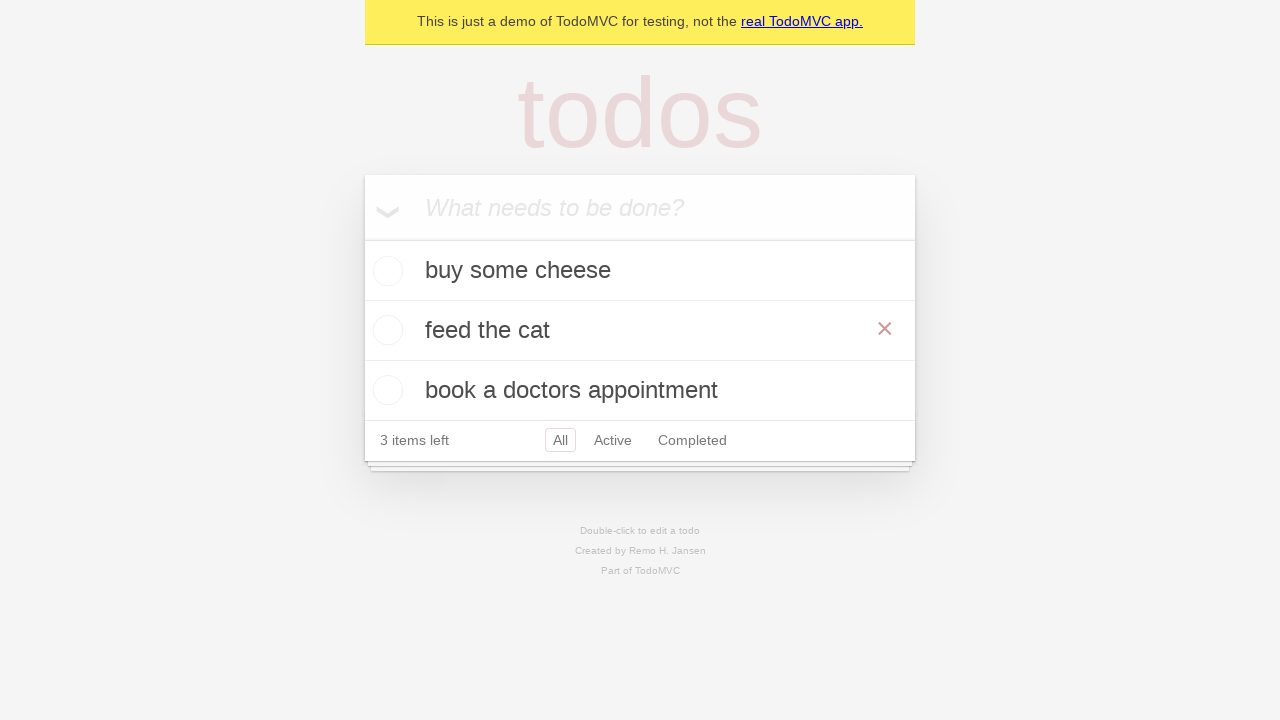